Waits for the datepicker element to be visible, fills it with a date, and presses Enter

Starting URL: https://testautomationpractice.blogspot.com/

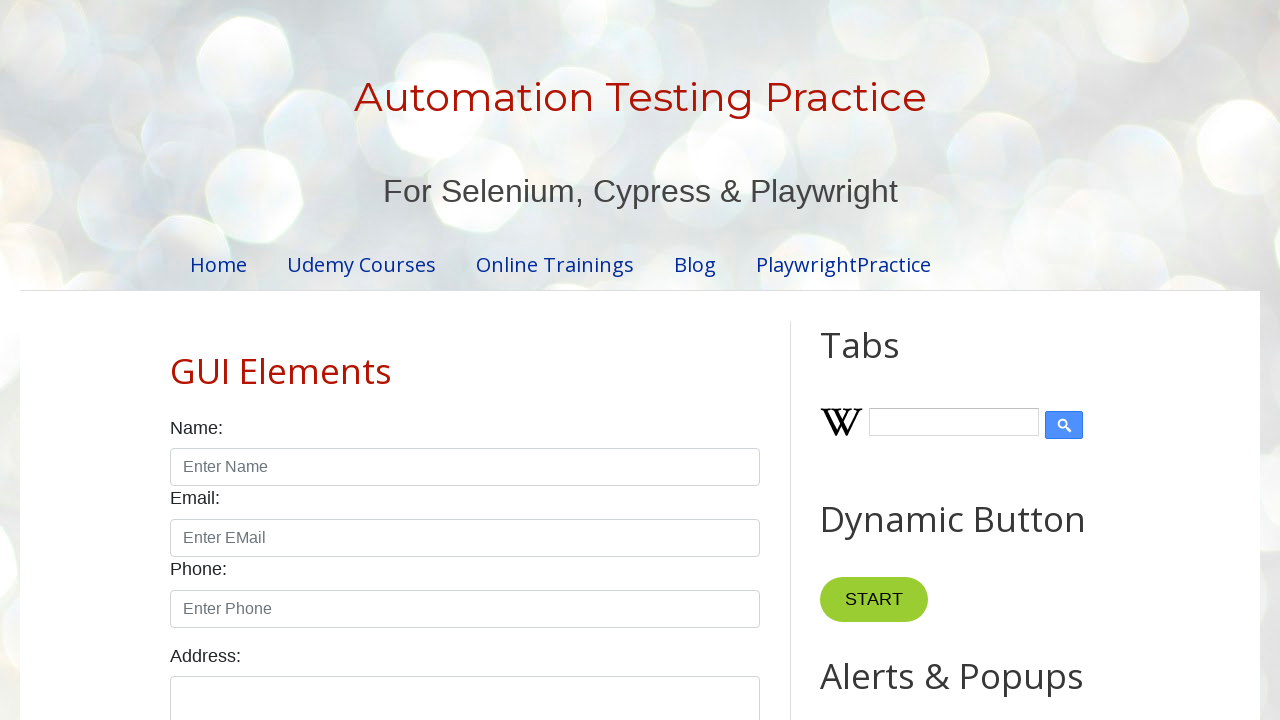

Datepicker element became visible
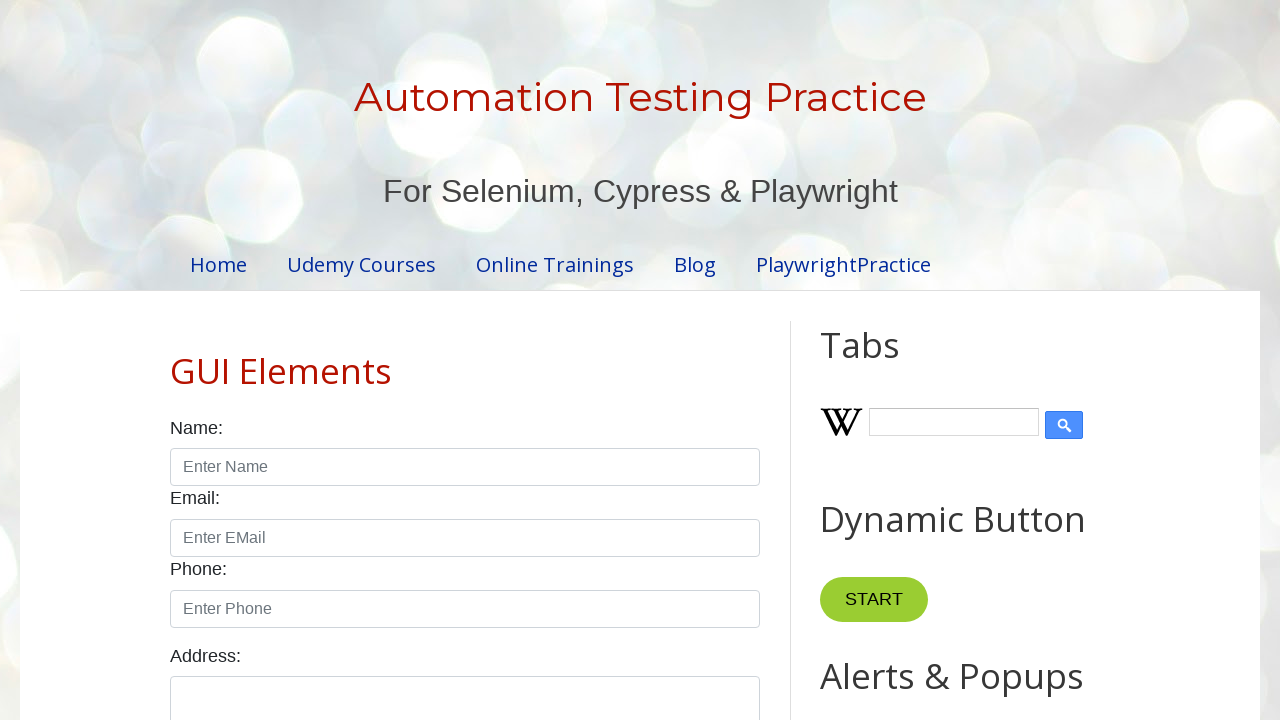

Filled datepicker with date '2023-10-01' on #datepicker
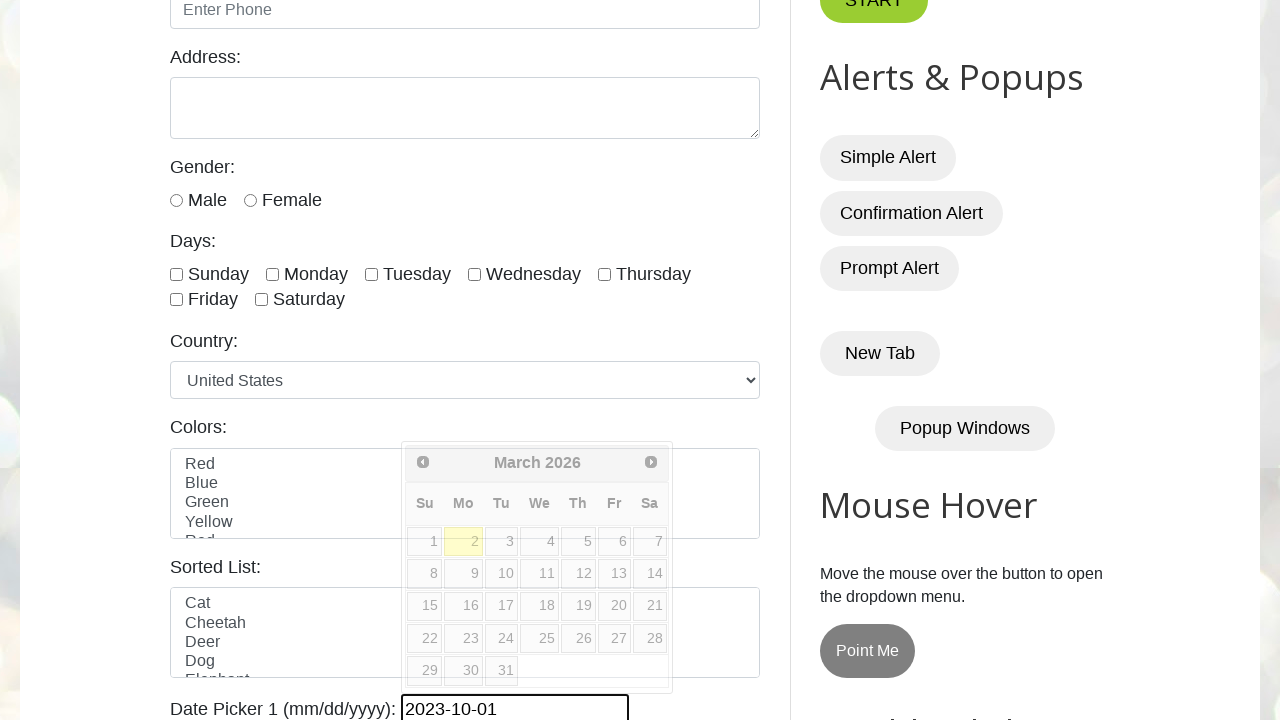

Pressed Enter to submit the date on #datepicker
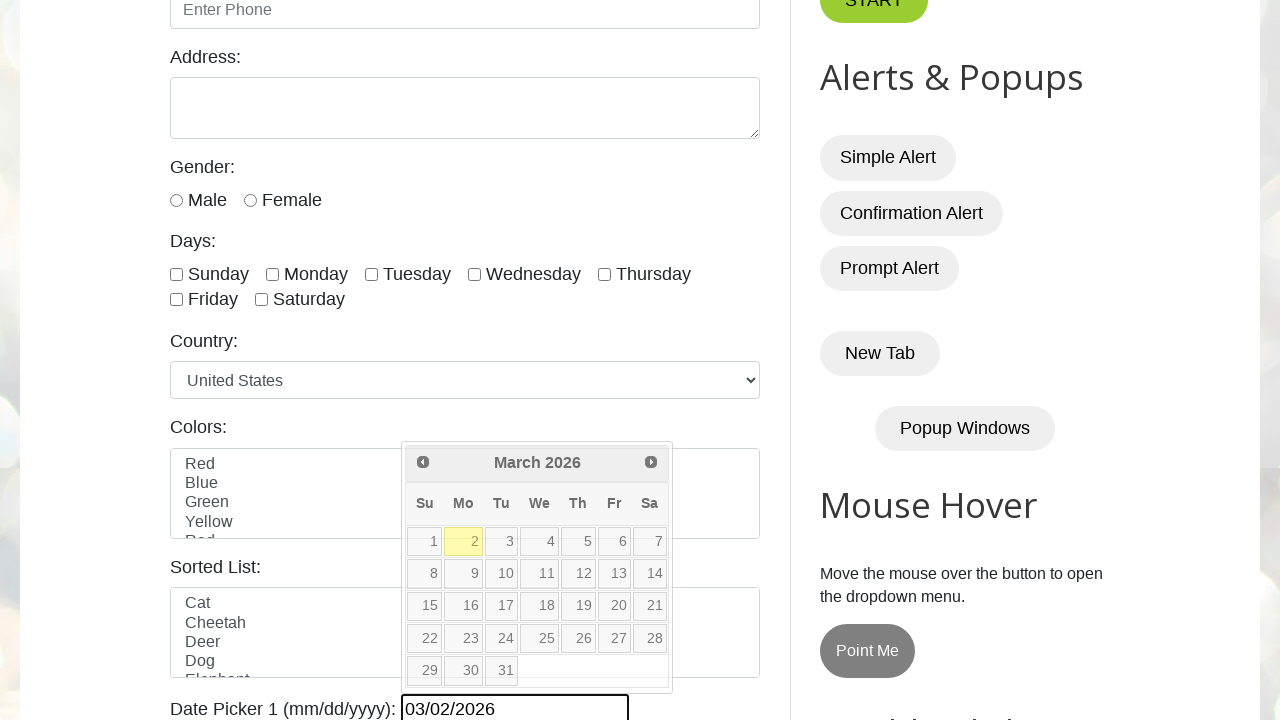

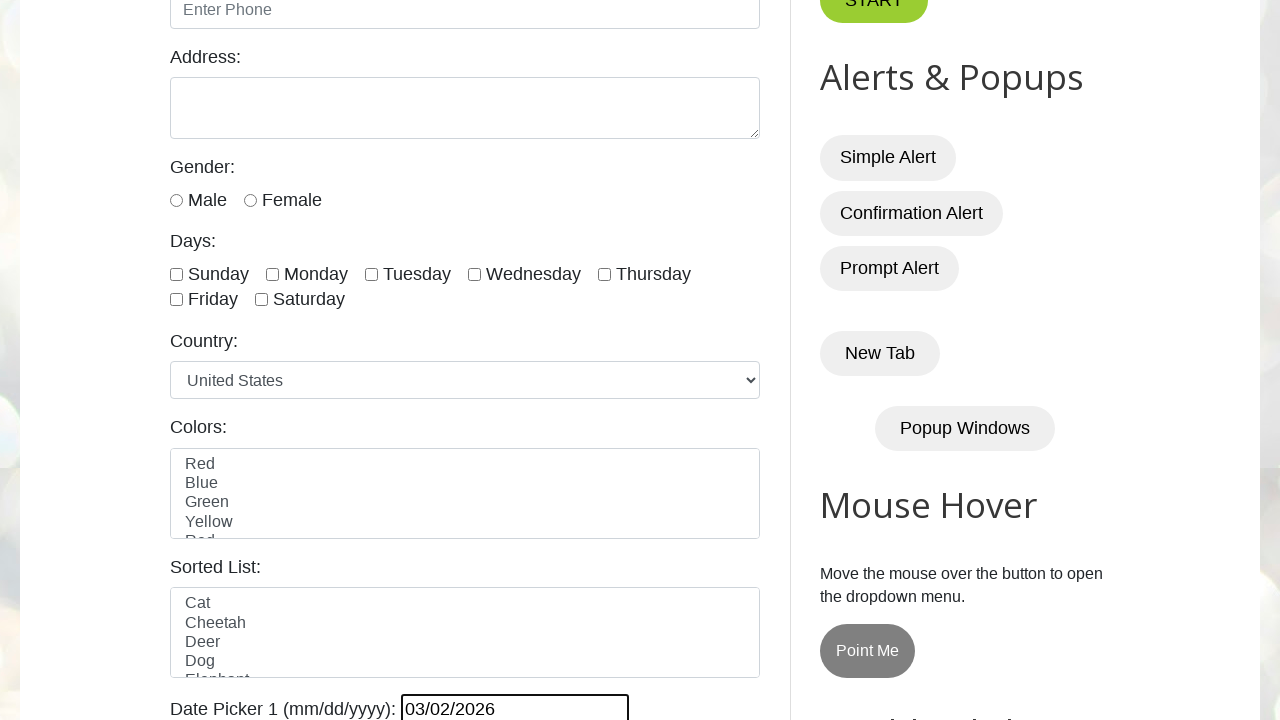